Tests closing a JavaScript alert popup by clicking a button to trigger the alert and then accepting it

Starting URL: https://practice-automation.com/popups/

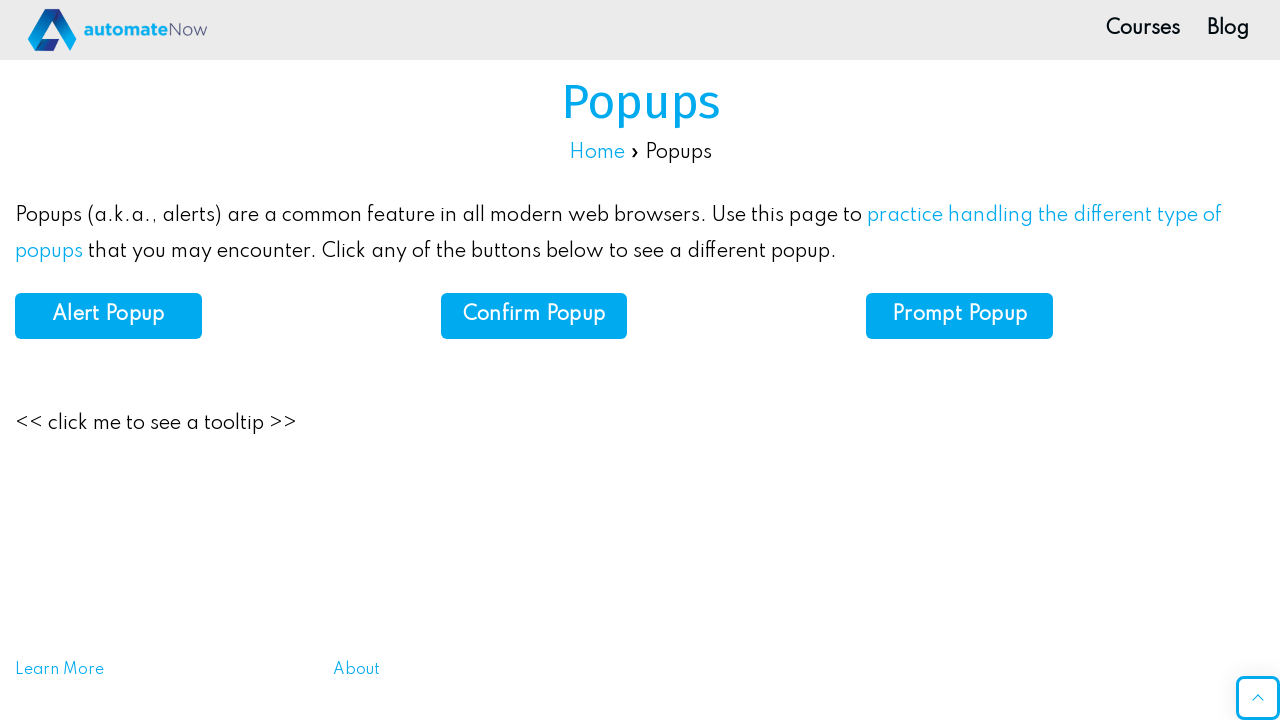

Clicked button to trigger JavaScript alert popup at (108, 316) on xpath=//*[@id="alert"]
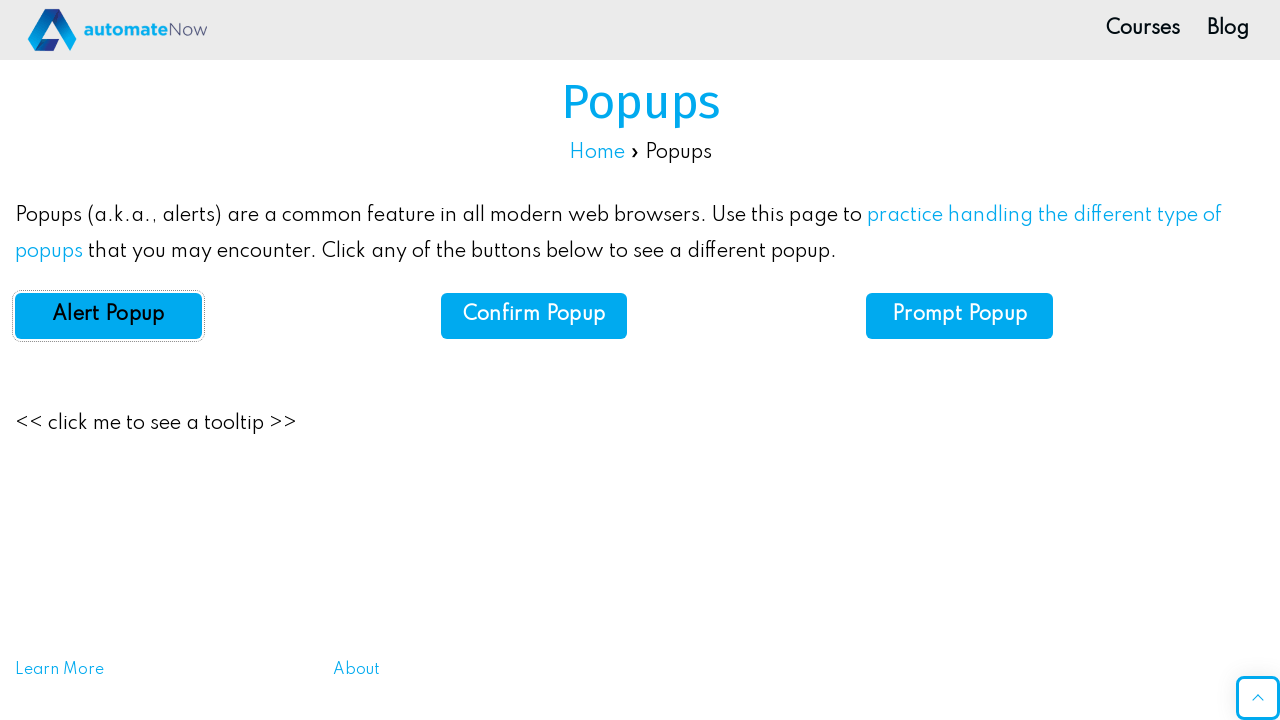

Set up dialog handler to accept alerts
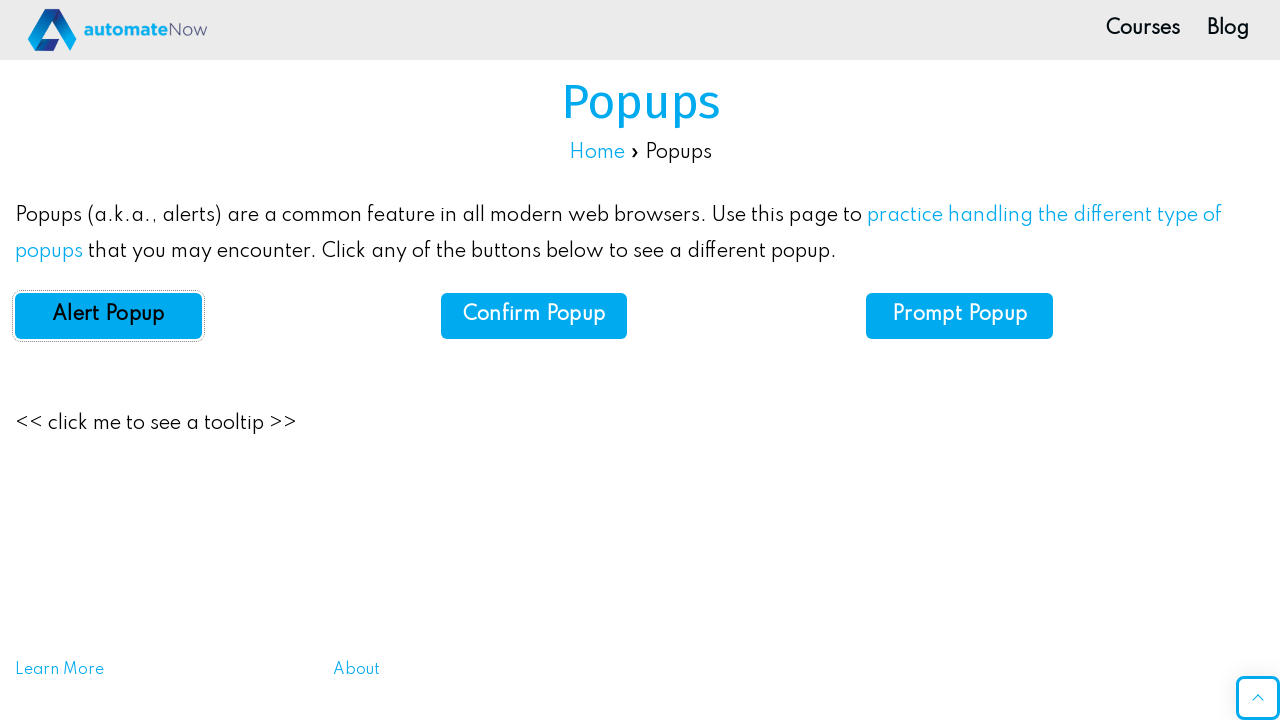

Waited for alert to be processed
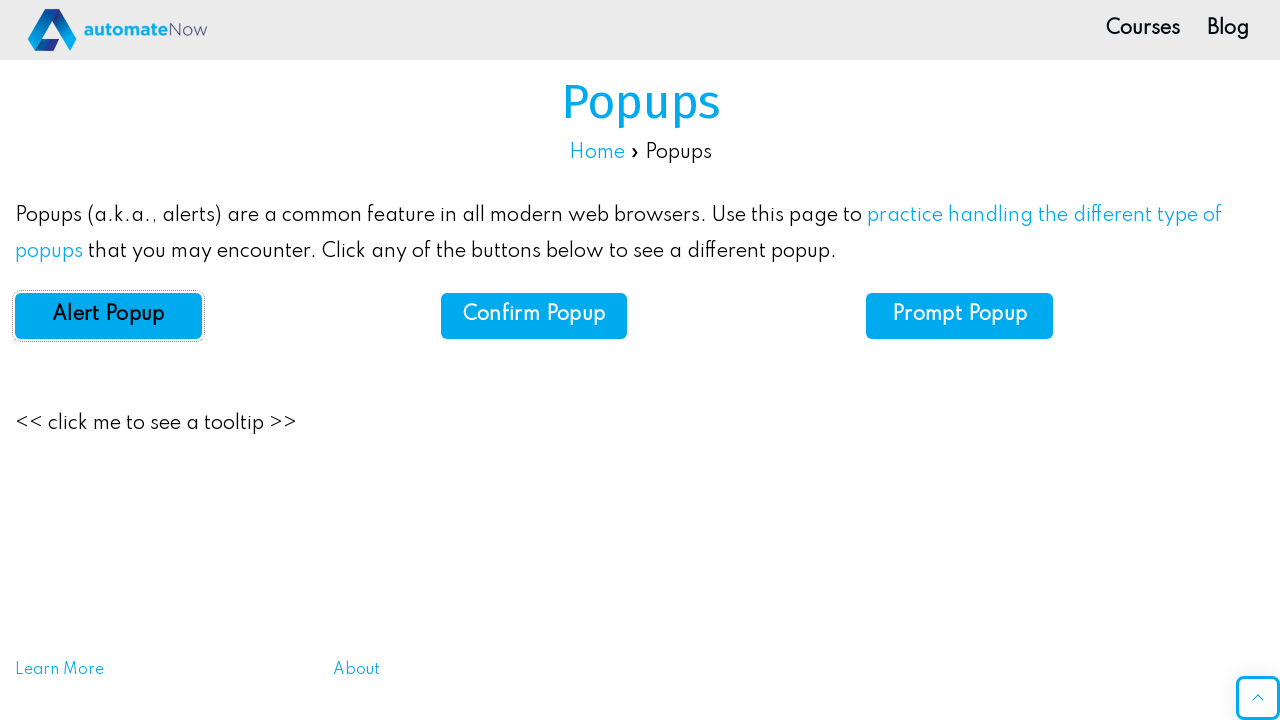

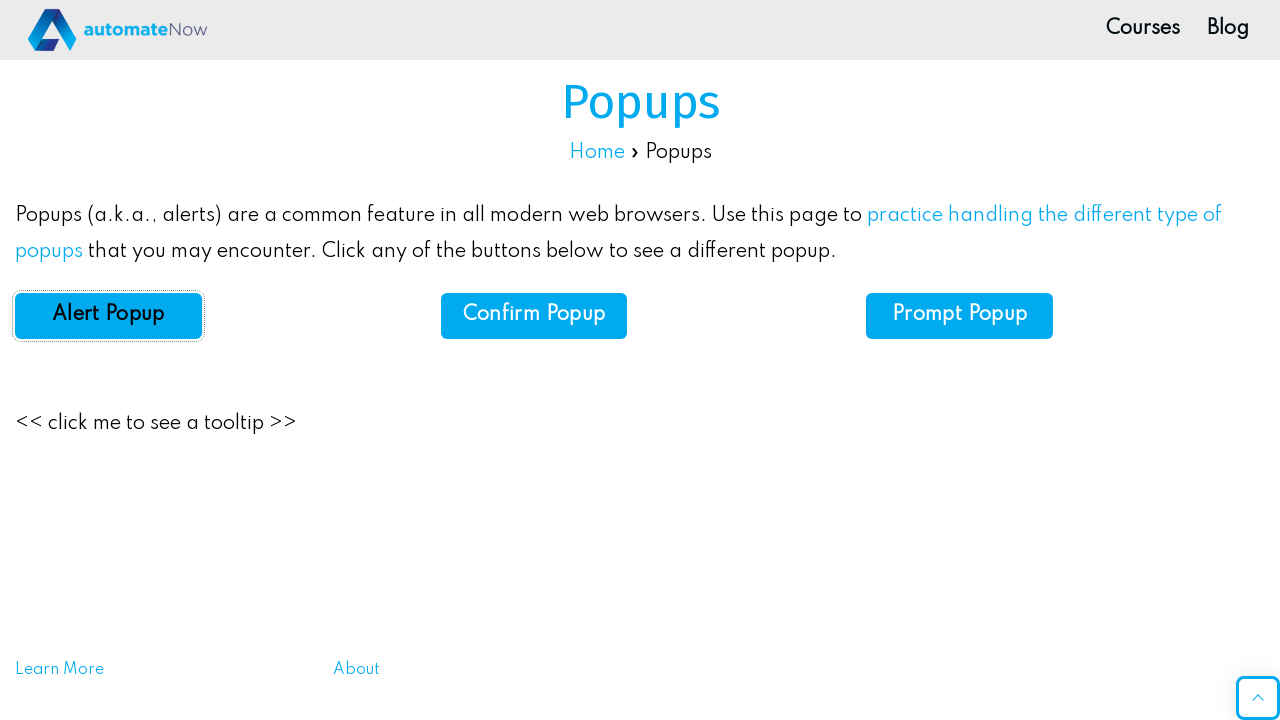